Tests filling out a text box form on DemoQA by locating the userName field (above the email field) and entering a name value

Starting URL: https://demoqa.com/text-box

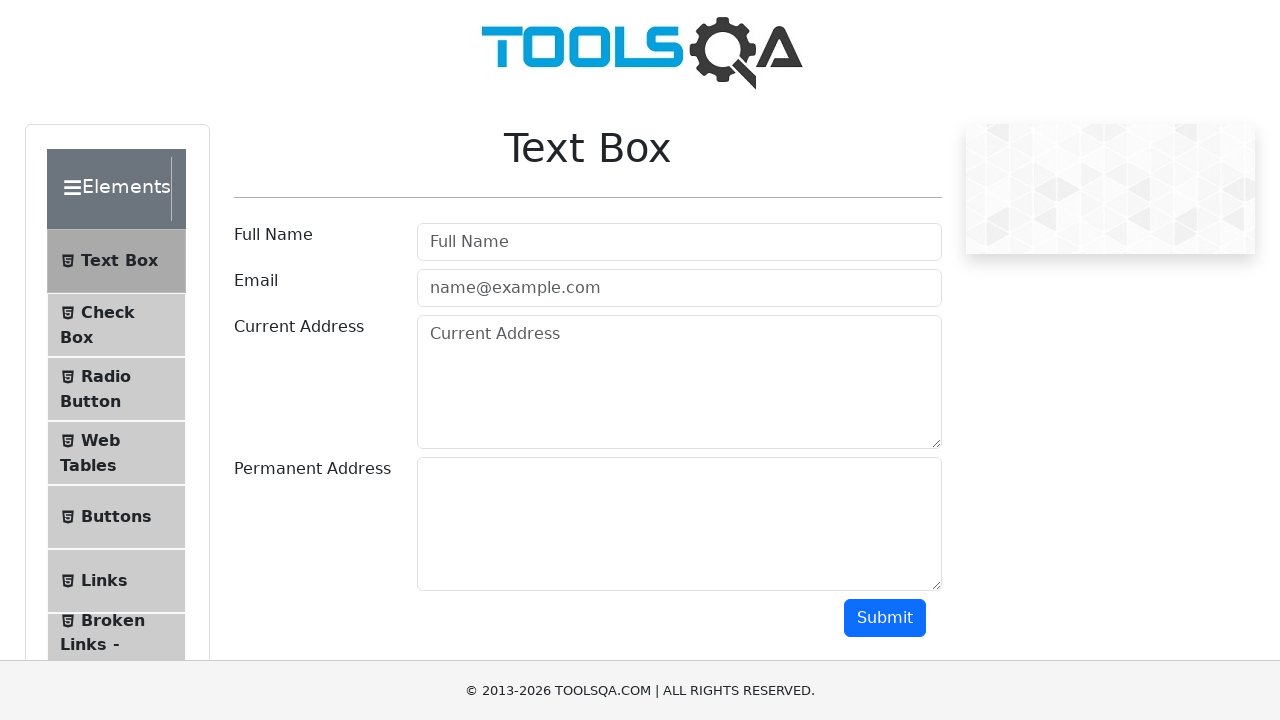

Navigated to DemoQA text-box page
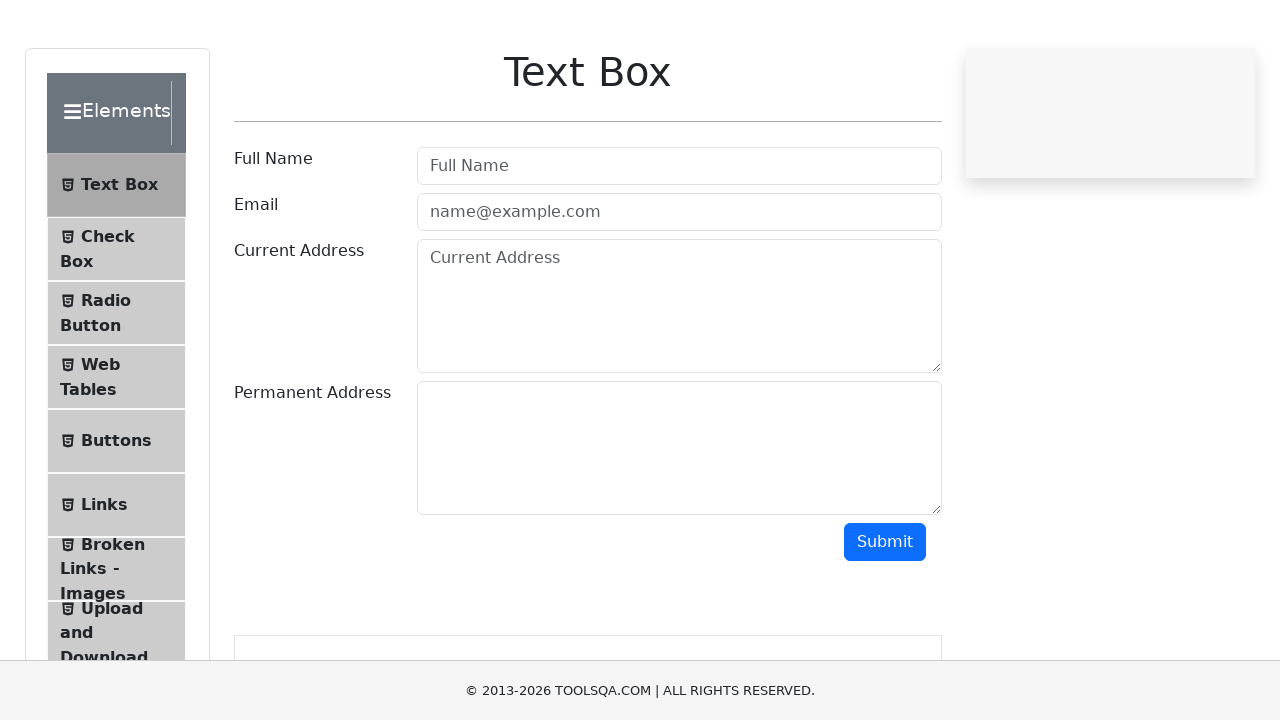

Filled userName field with 'Marcus Thompson' using relative locator (above email field) on #userName
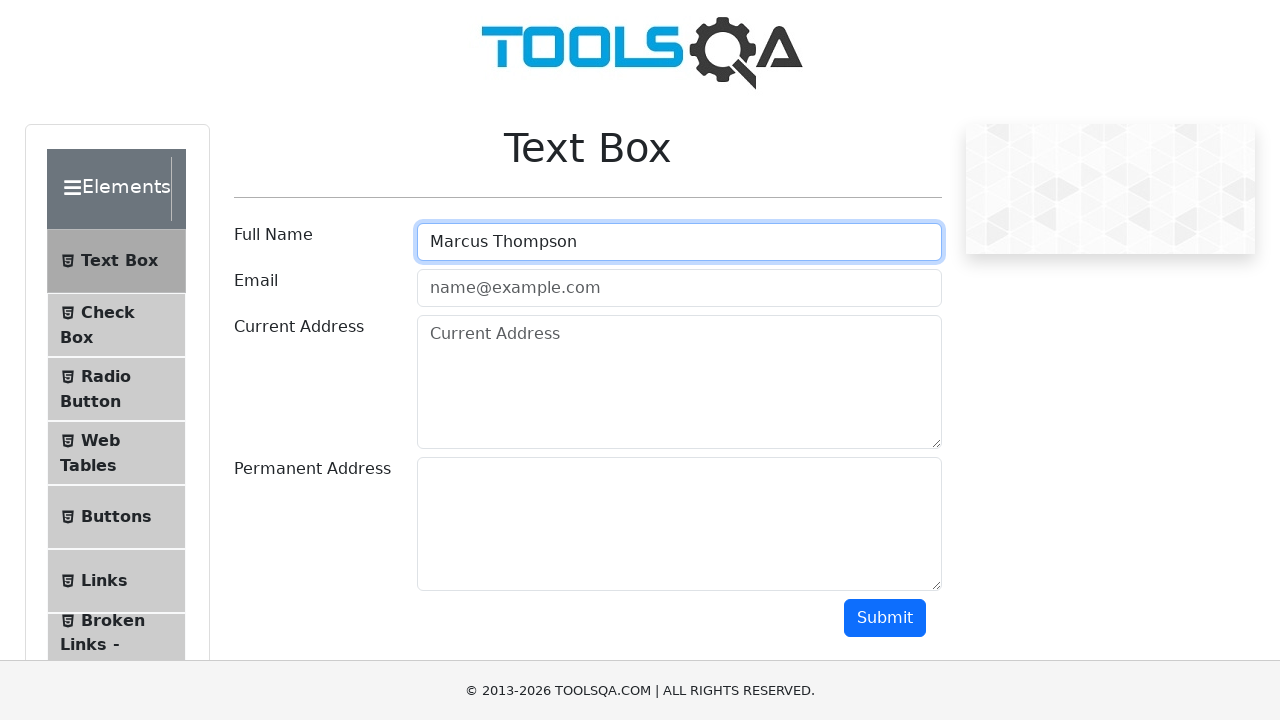

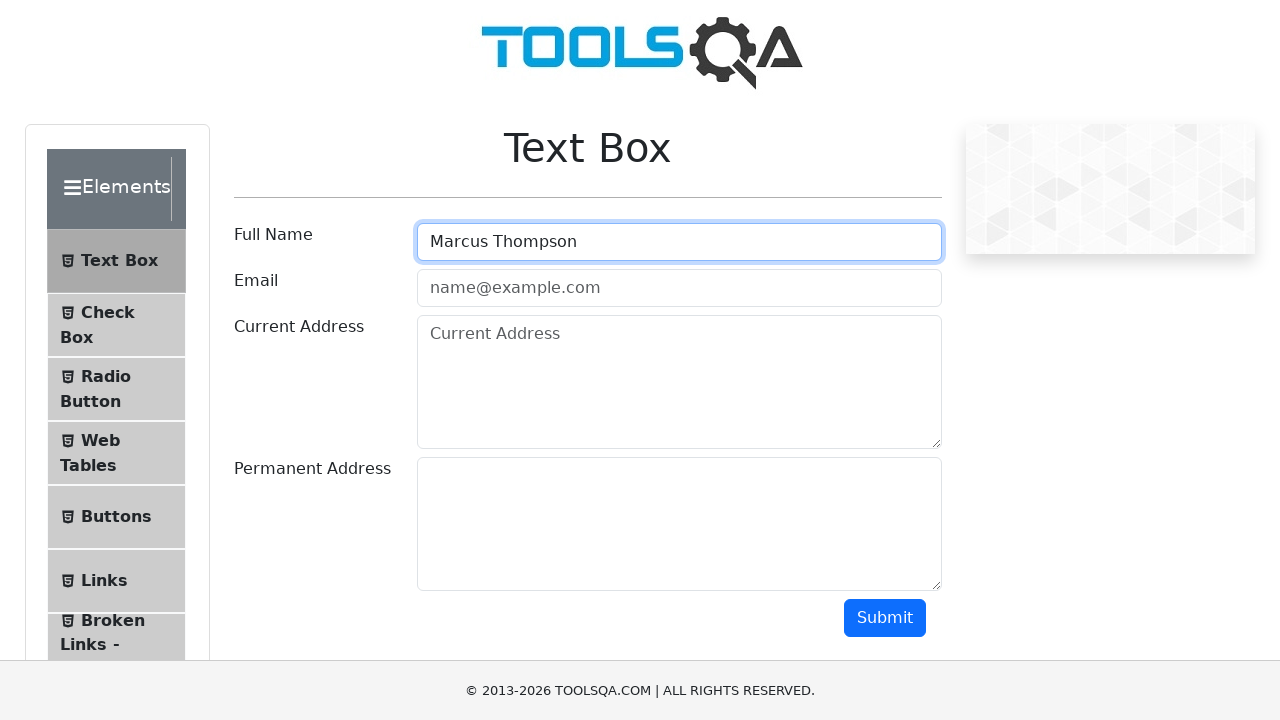